Tests multi-select dropdown functionality by selecting and deselecting various options using different methods

Starting URL: http://only-testing-blog.blogspot.com.br/2013/09/testing.html

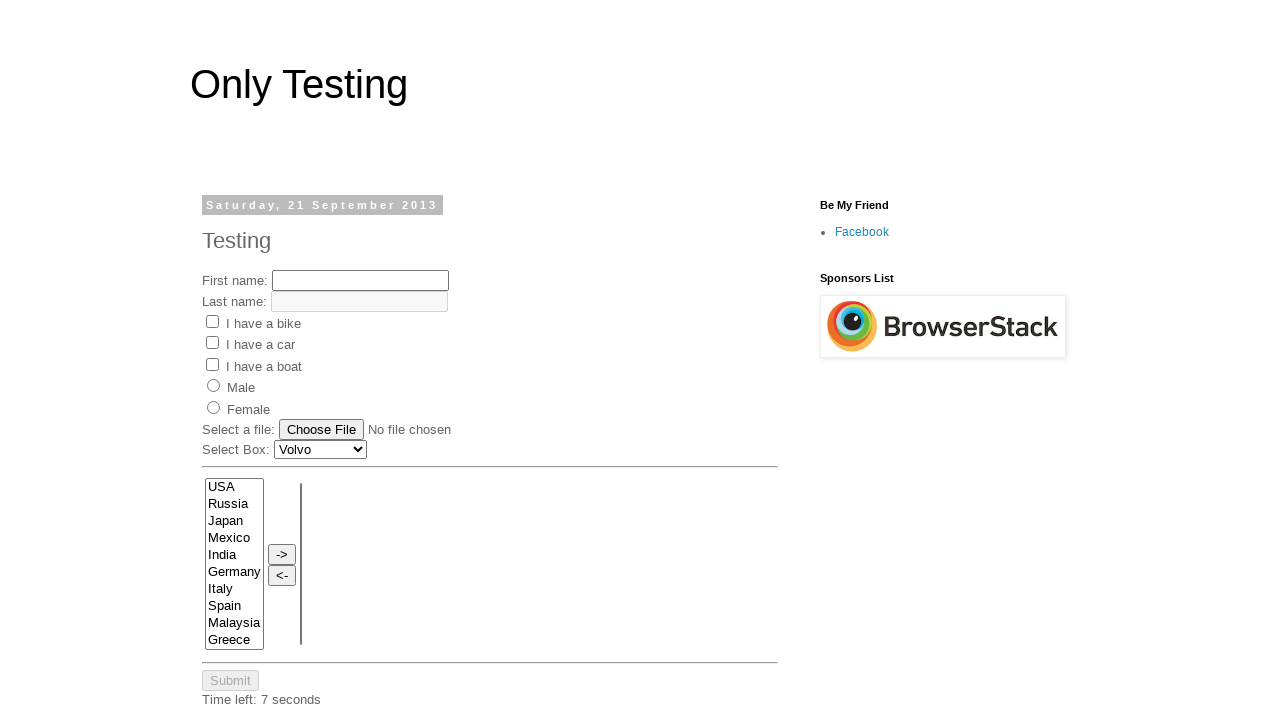

Located multi-select element with name 'FromLB'
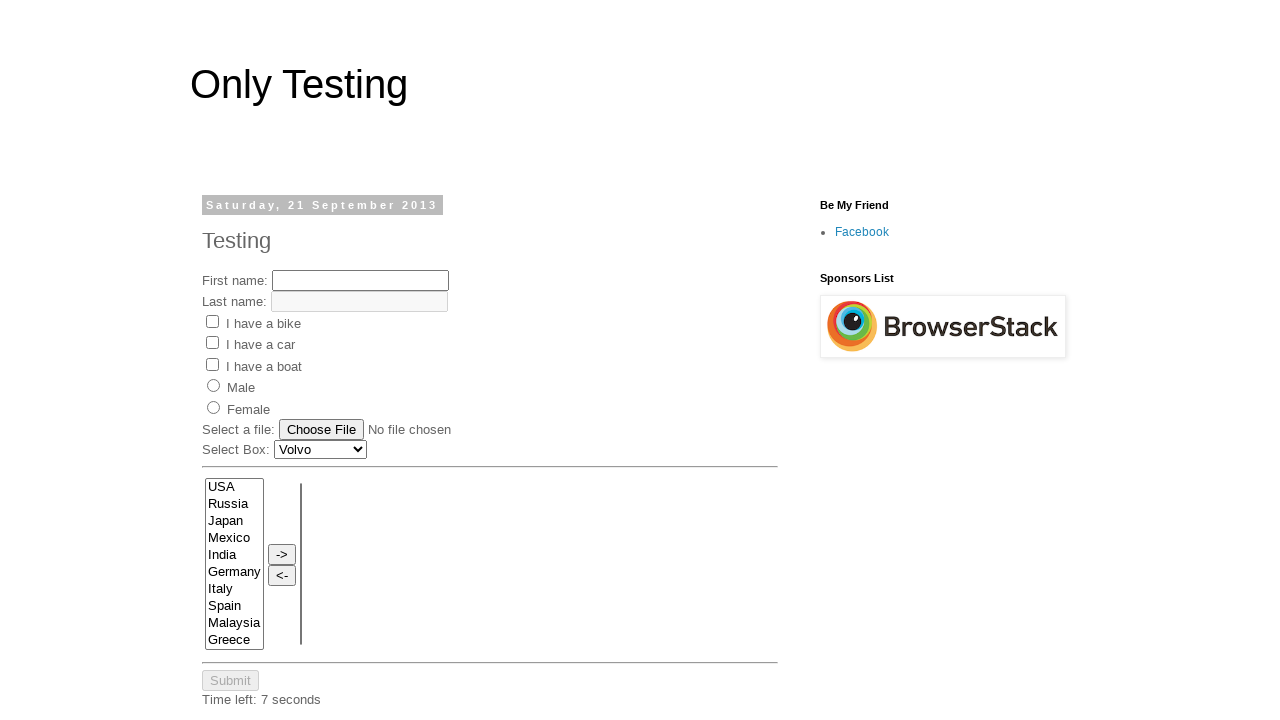

Retrieved all options from multi-select dropdown
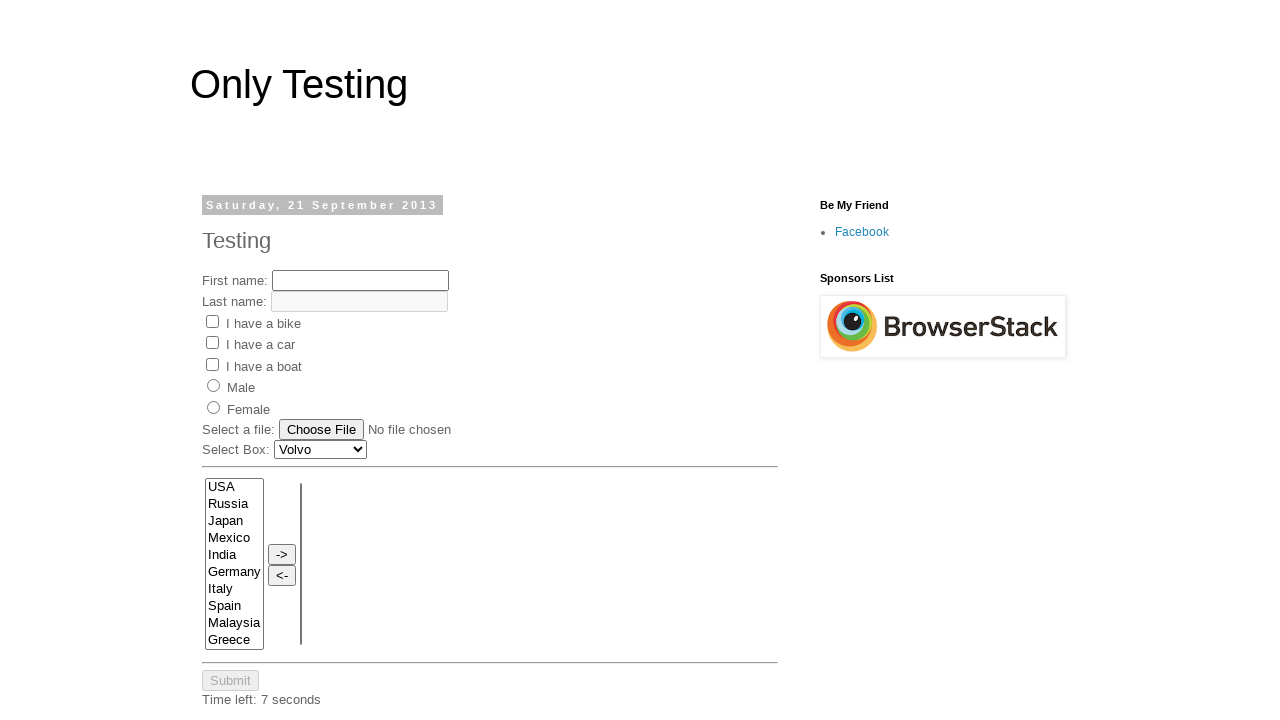

Printed option text: USA
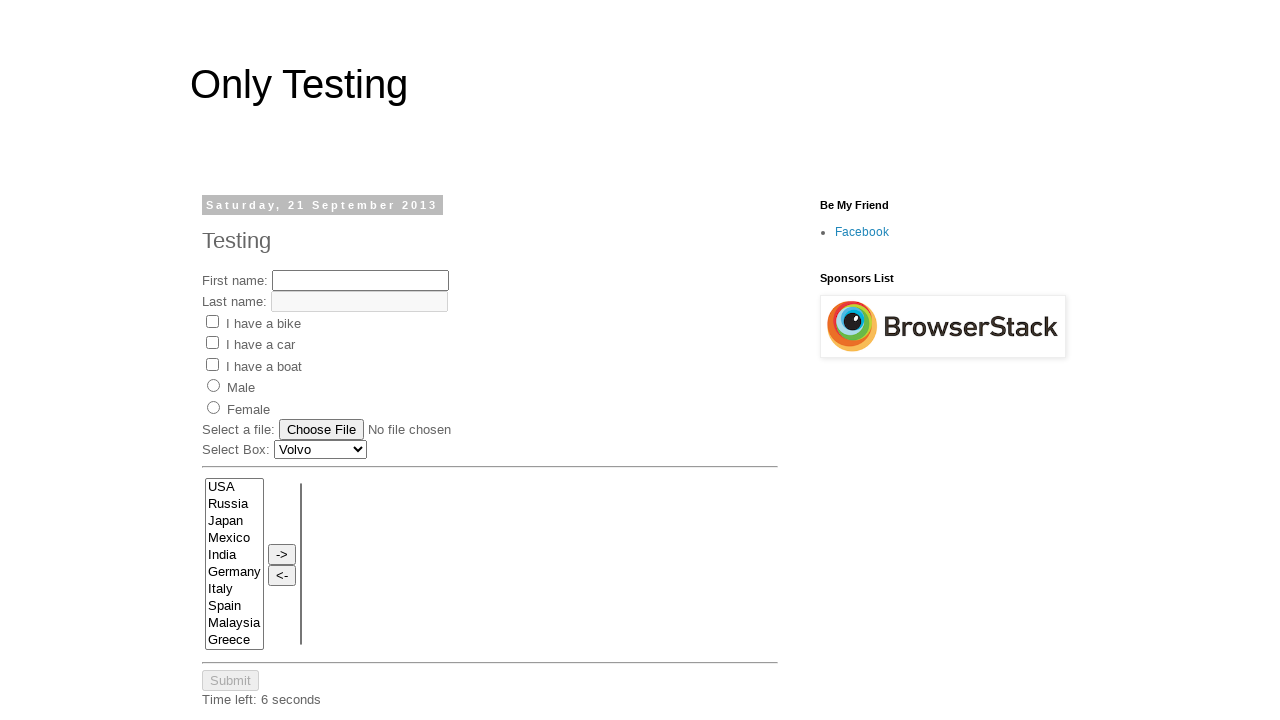

Printed option text: Russia
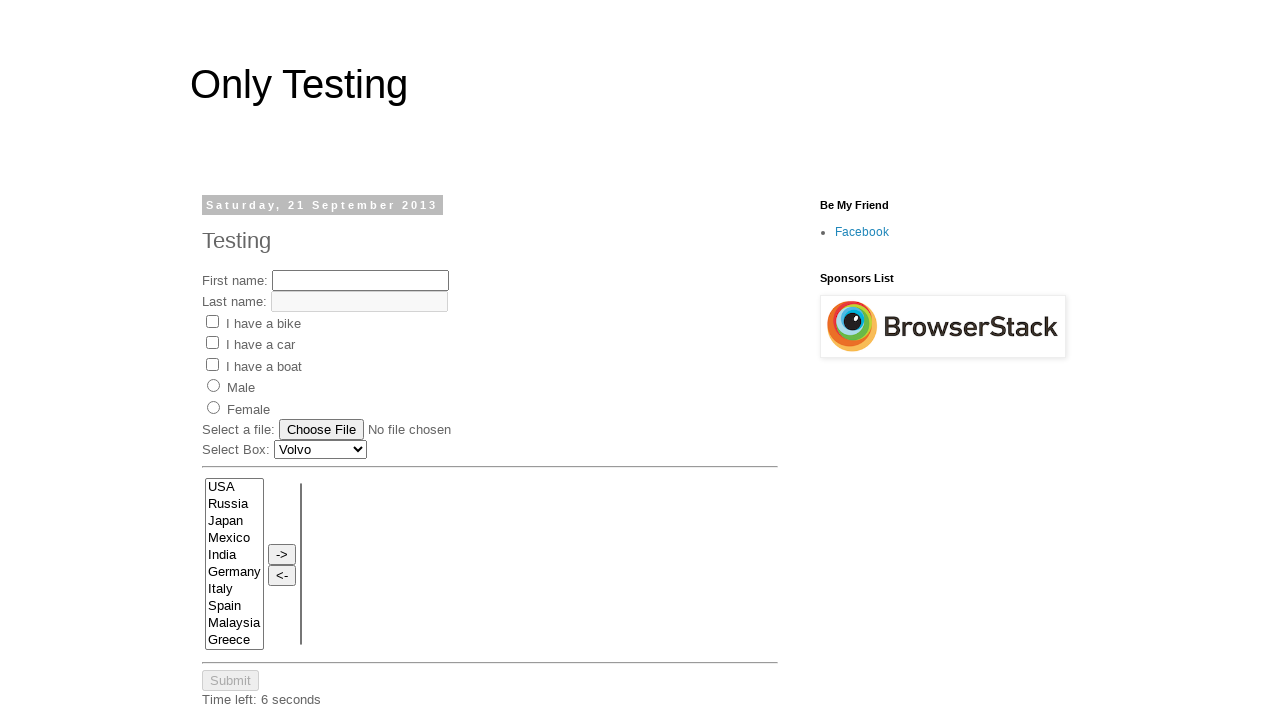

Printed option text: Japan
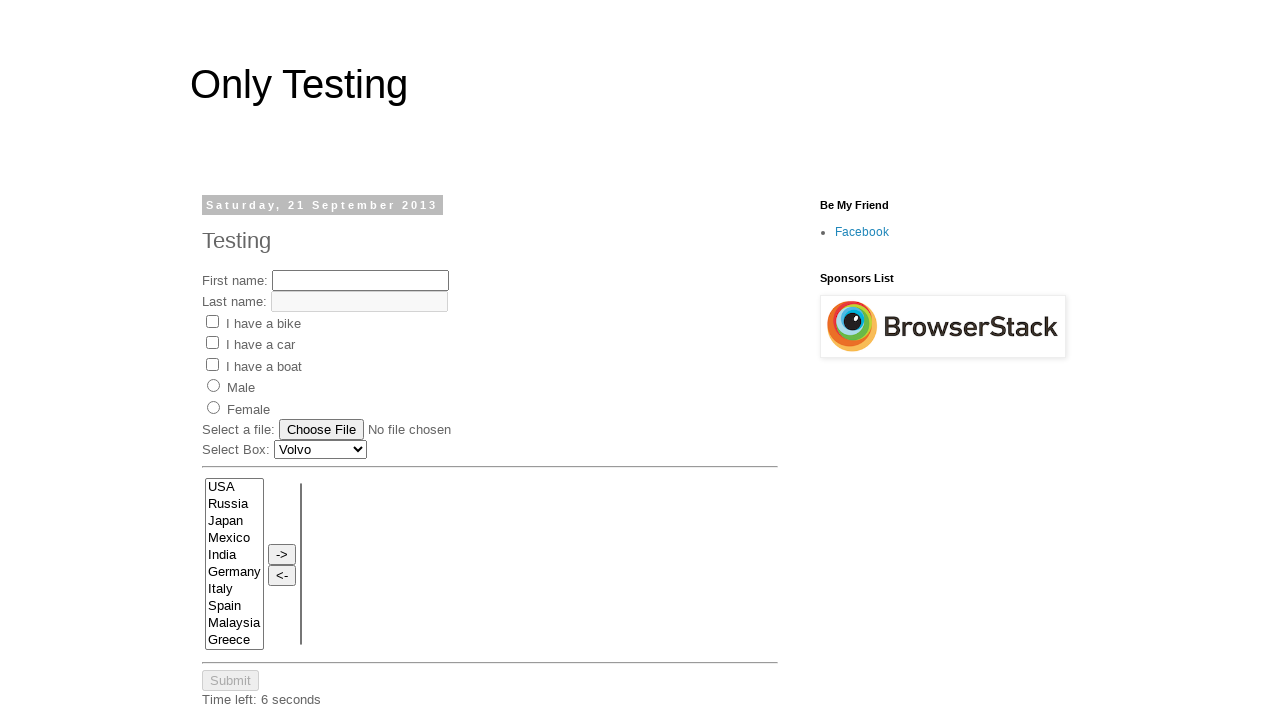

Printed option text: Mexico
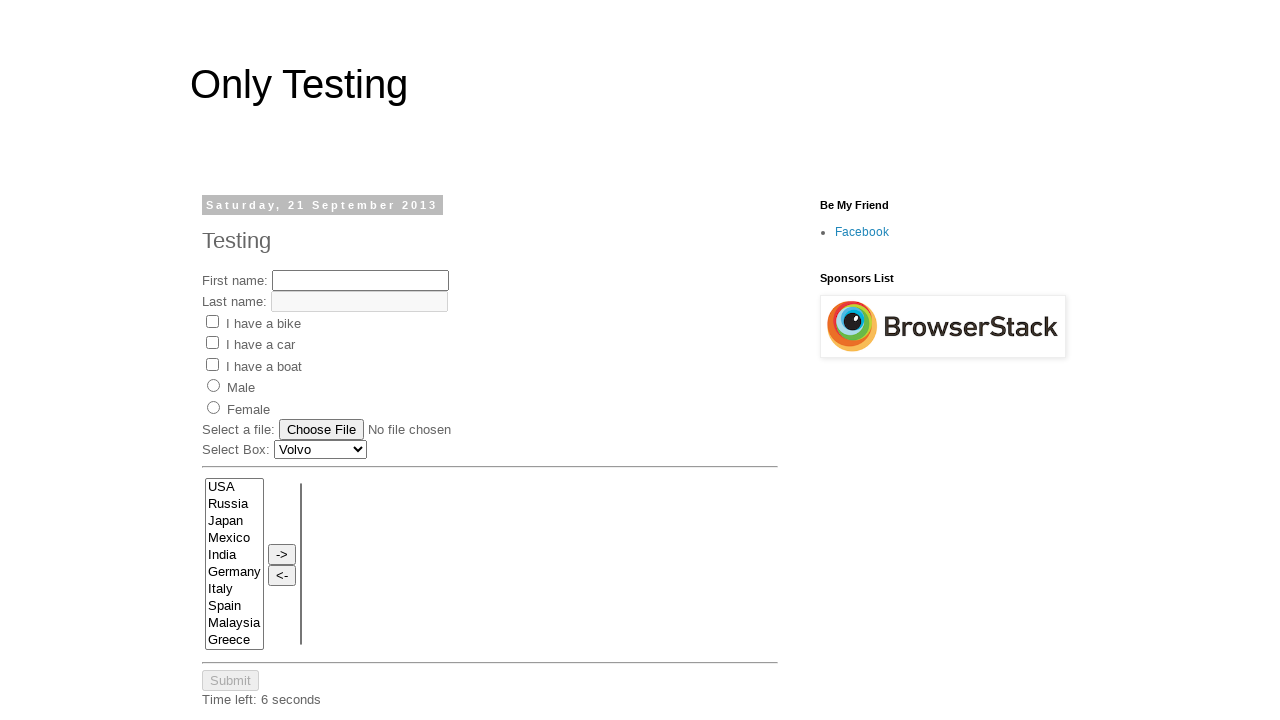

Printed option text: India
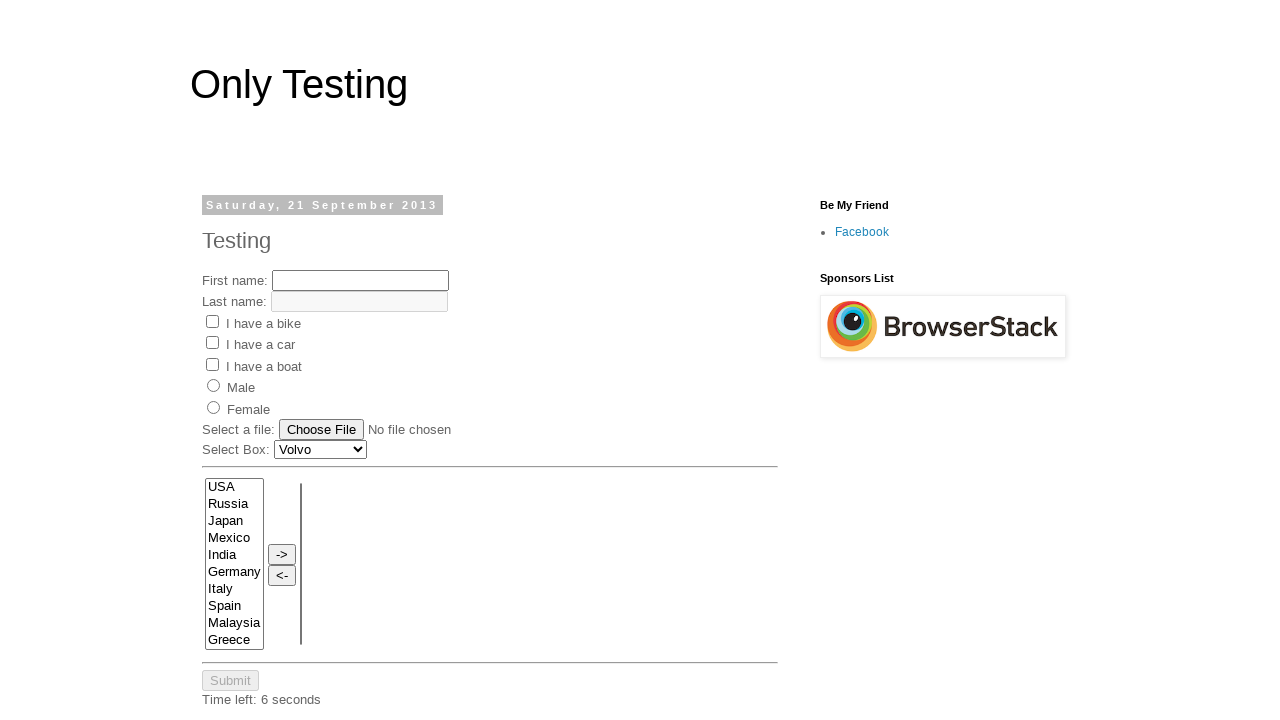

Printed option text: Germany
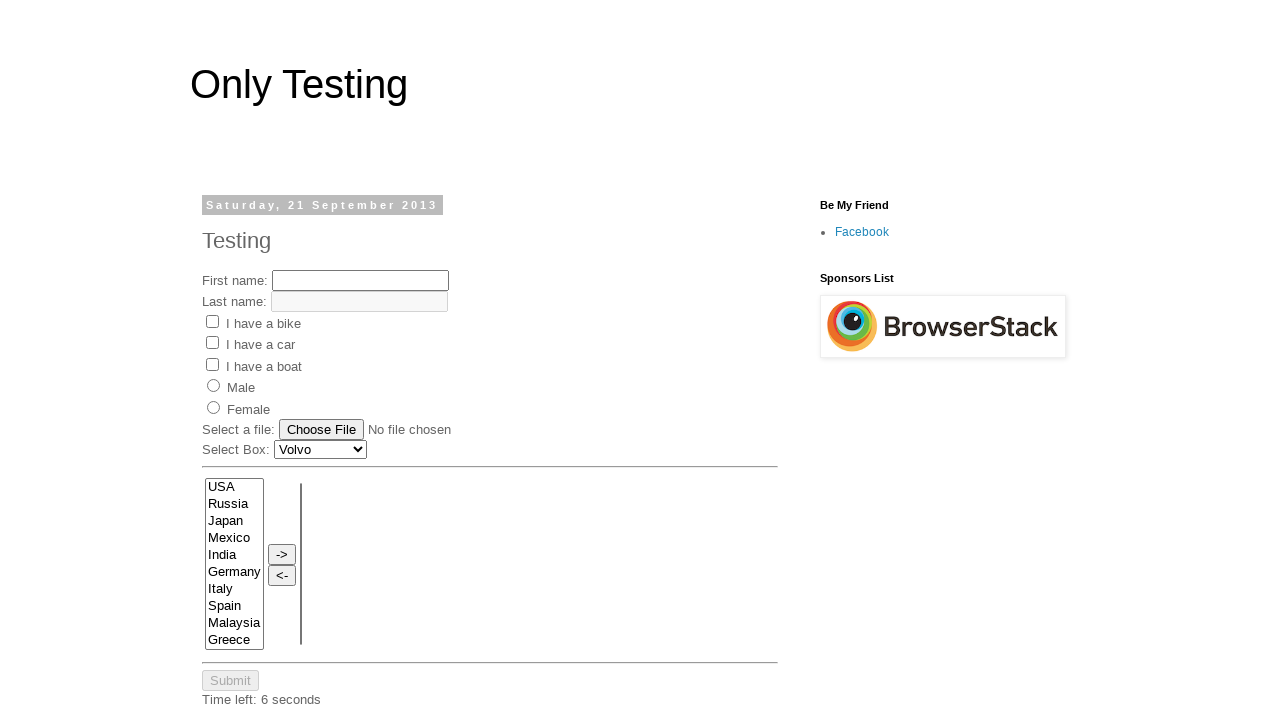

Printed option text: Italy
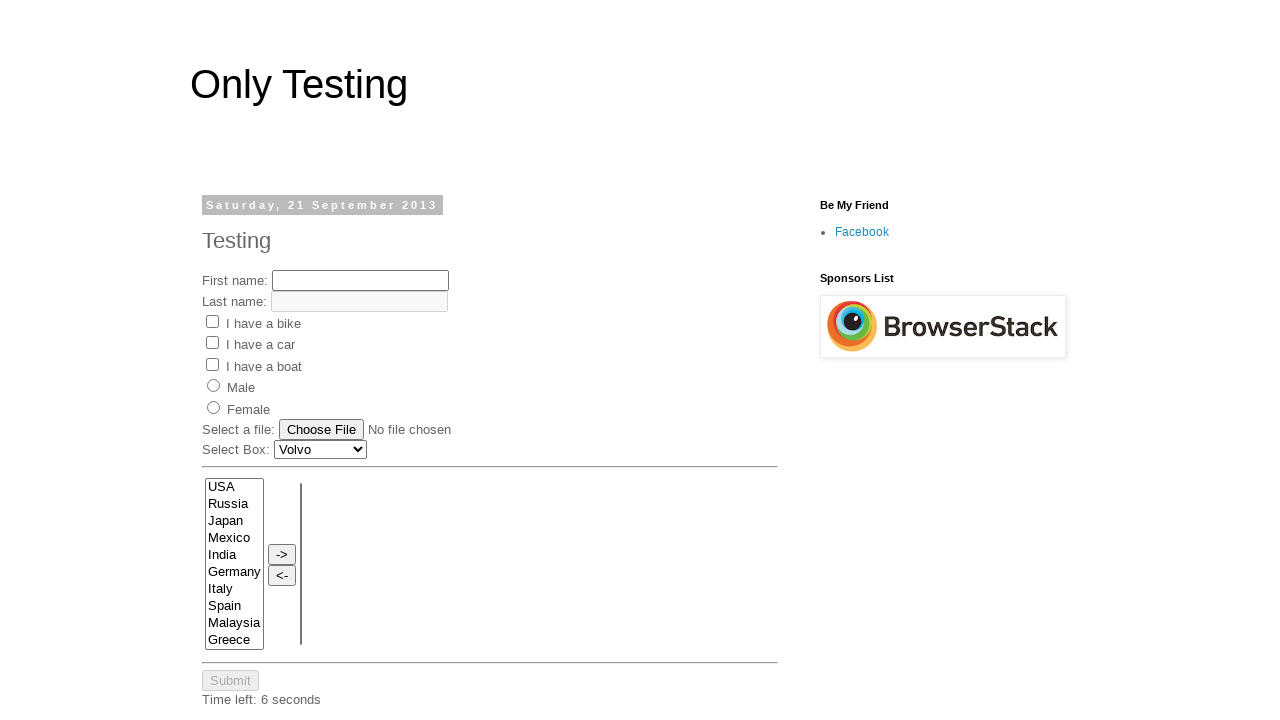

Printed option text: Spain
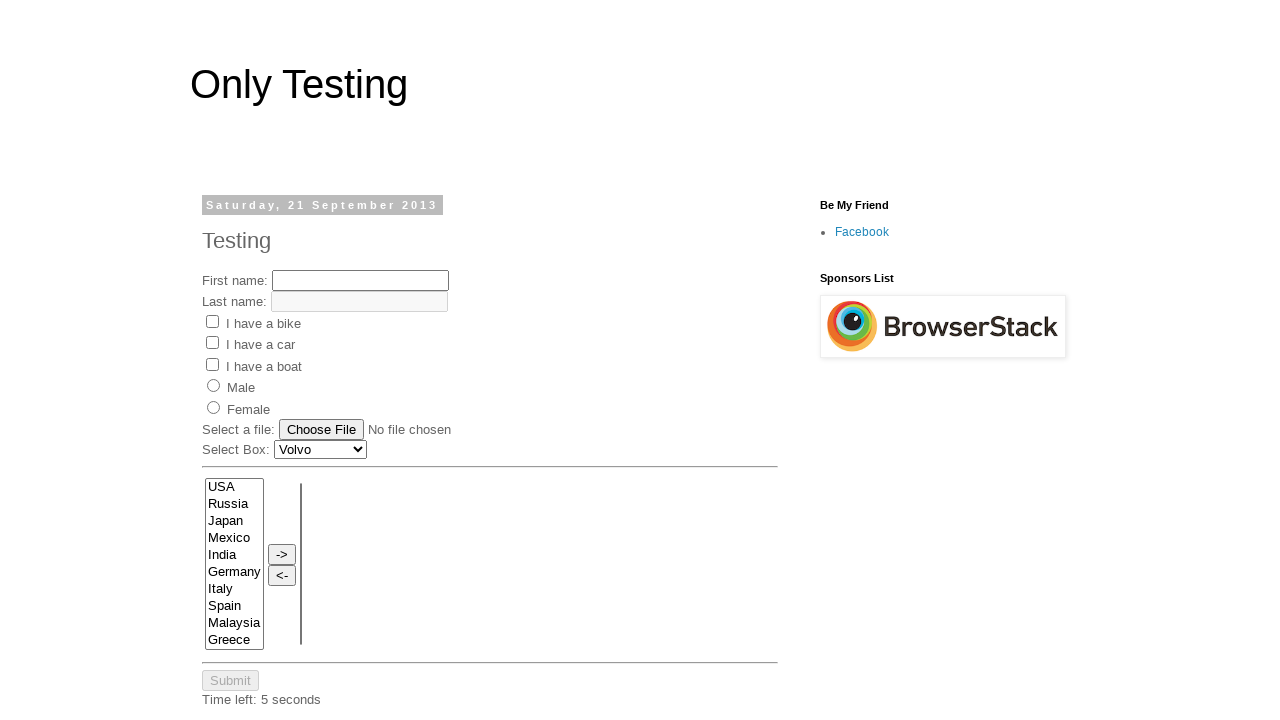

Printed option text: Malaysia
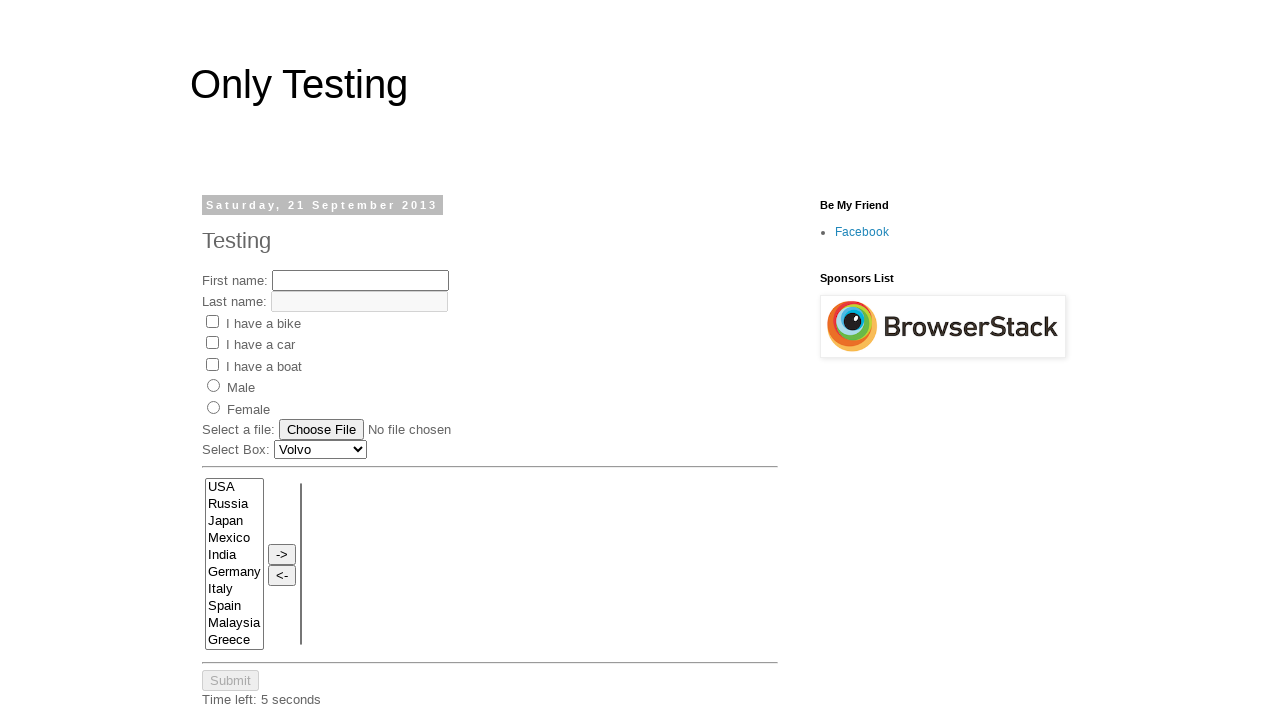

Printed option text: Greece
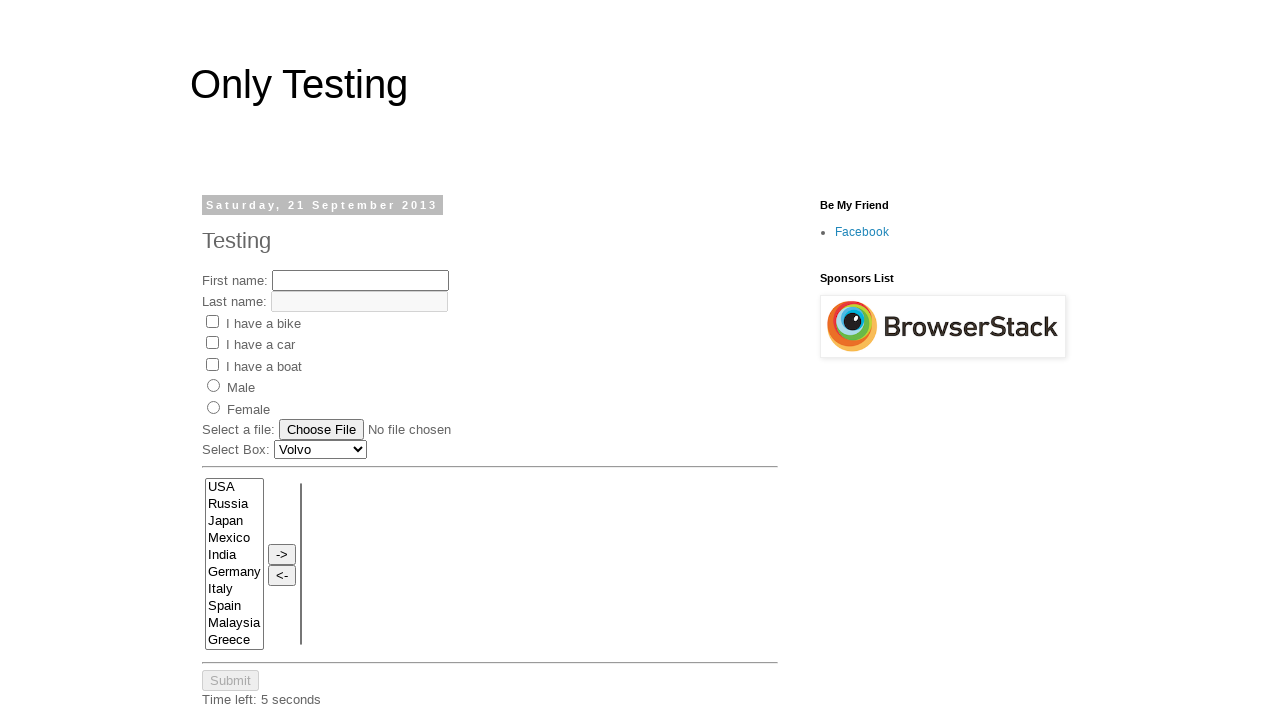

Selected Russia from dropdown on select[name='FromLB']
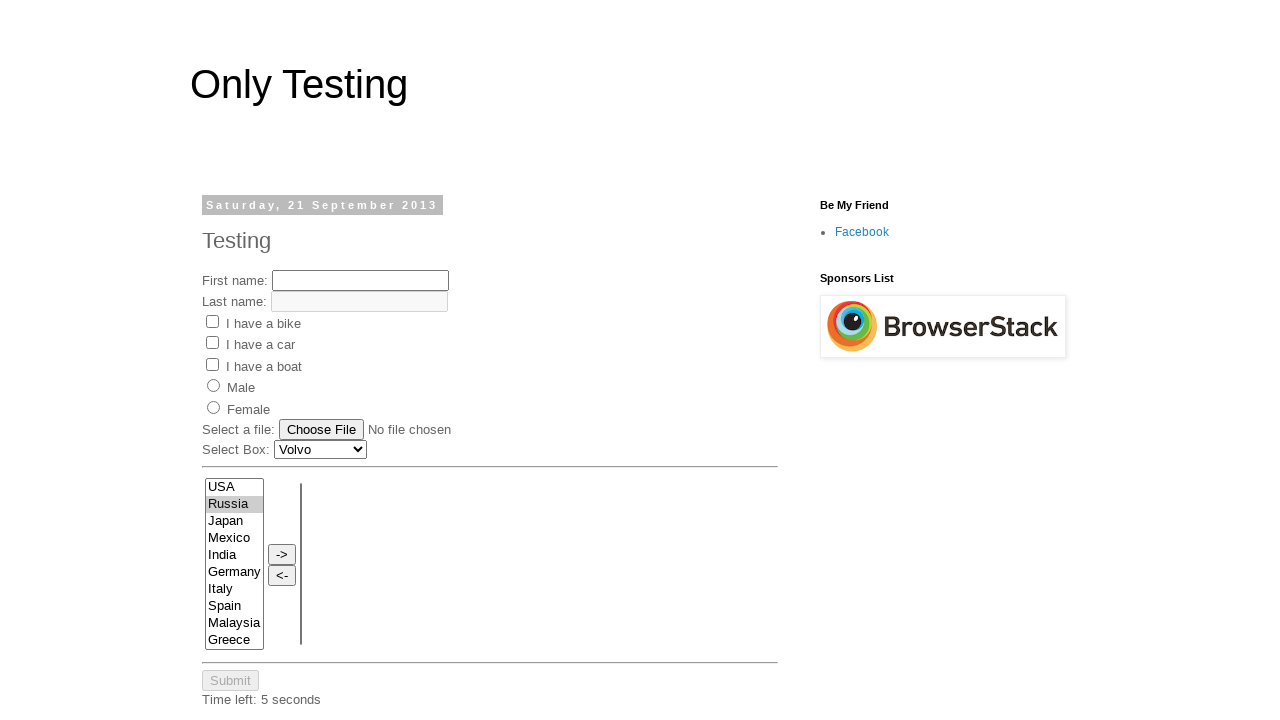

Waited 1 second for selection to complete
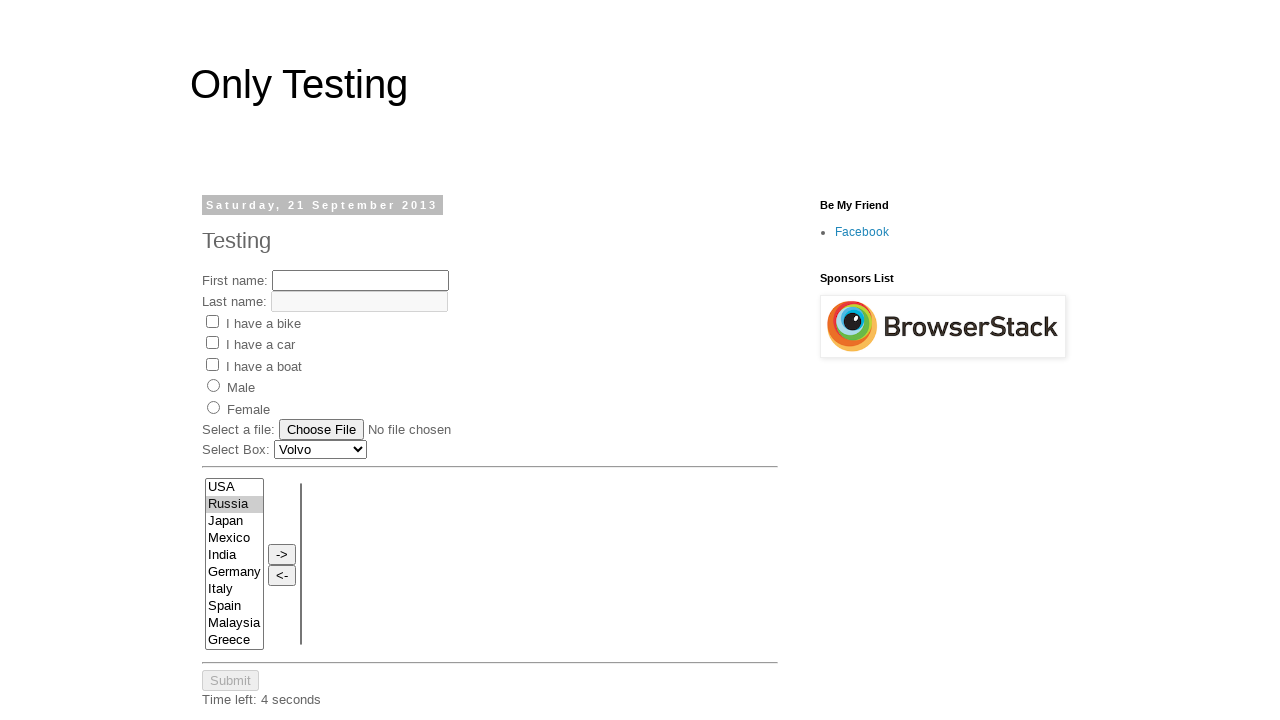

Selected both Russia and Japan in multi-select dropdown on select[name='FromLB']
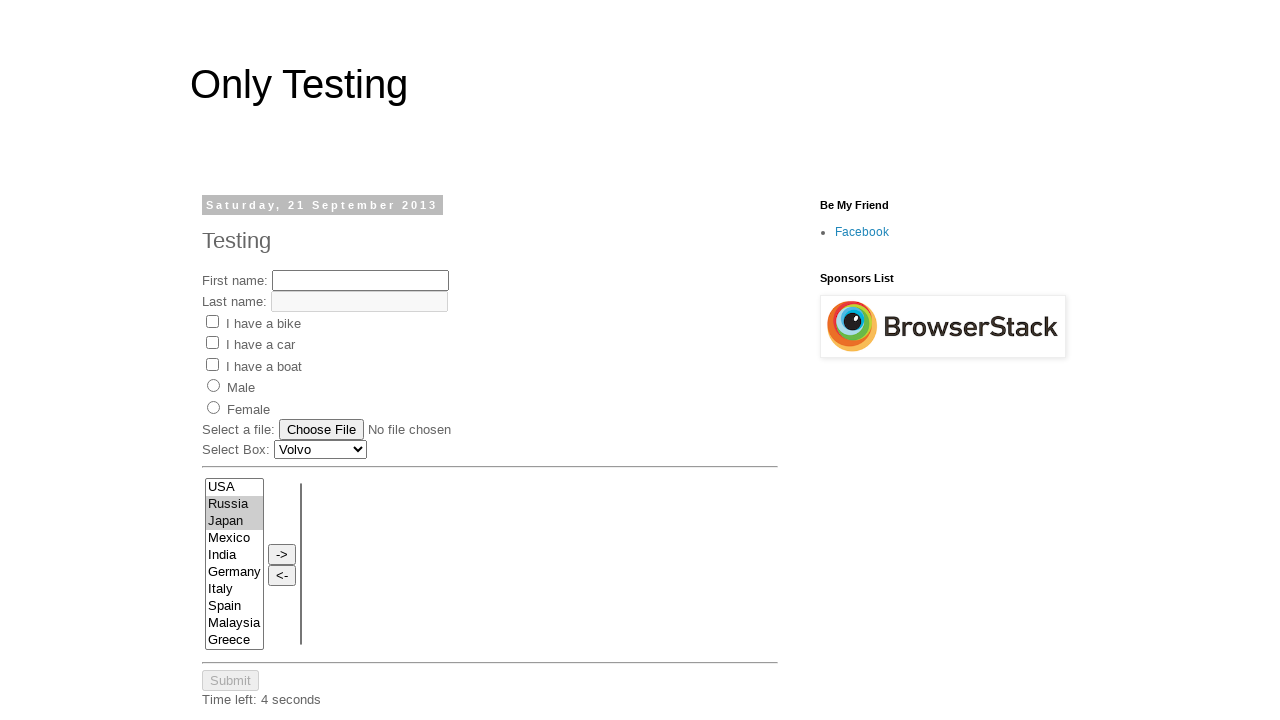

Waited 1 second for multi-selection to complete
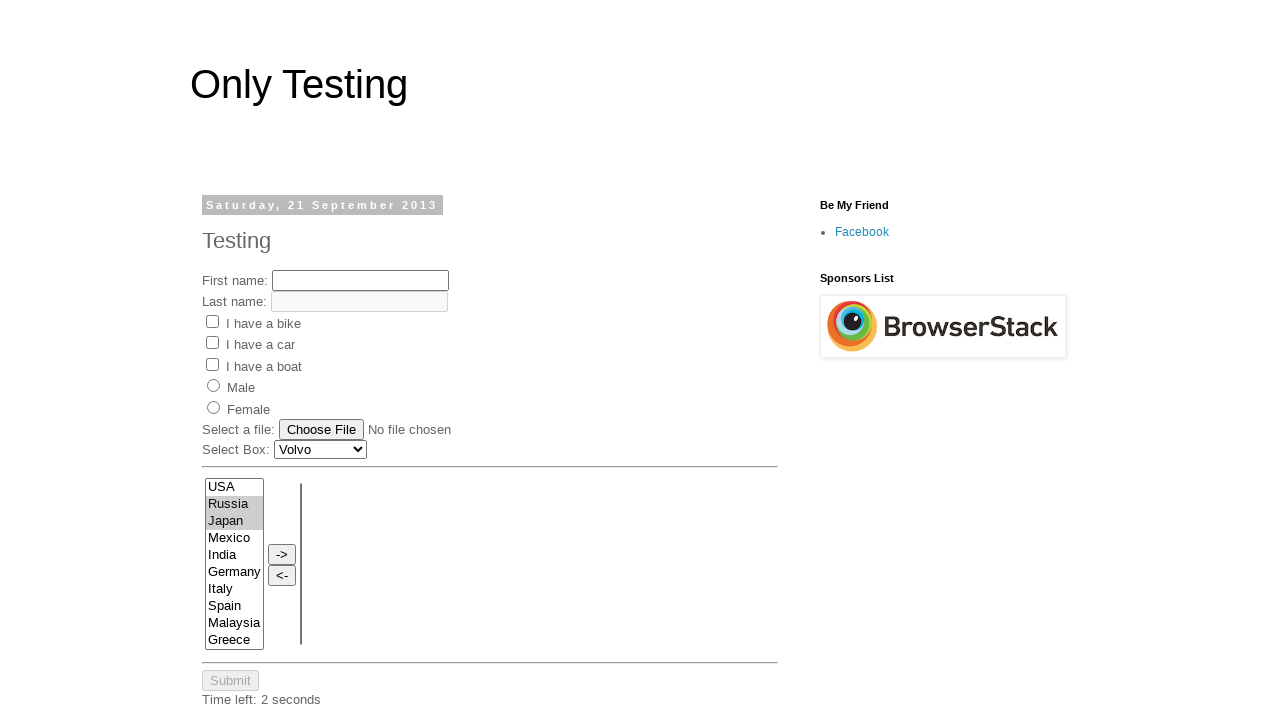

Deselected Japan, keeping only Russia selected on select[name='FromLB']
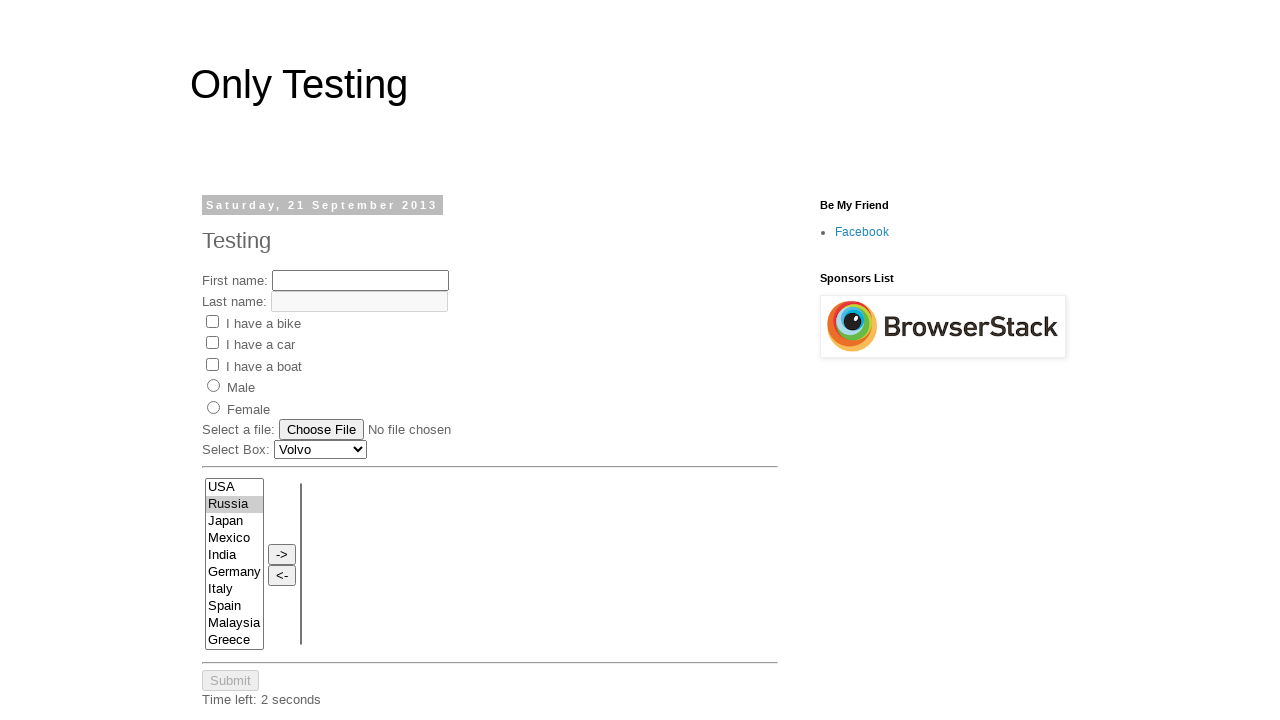

Waited 1 second for deselection to complete
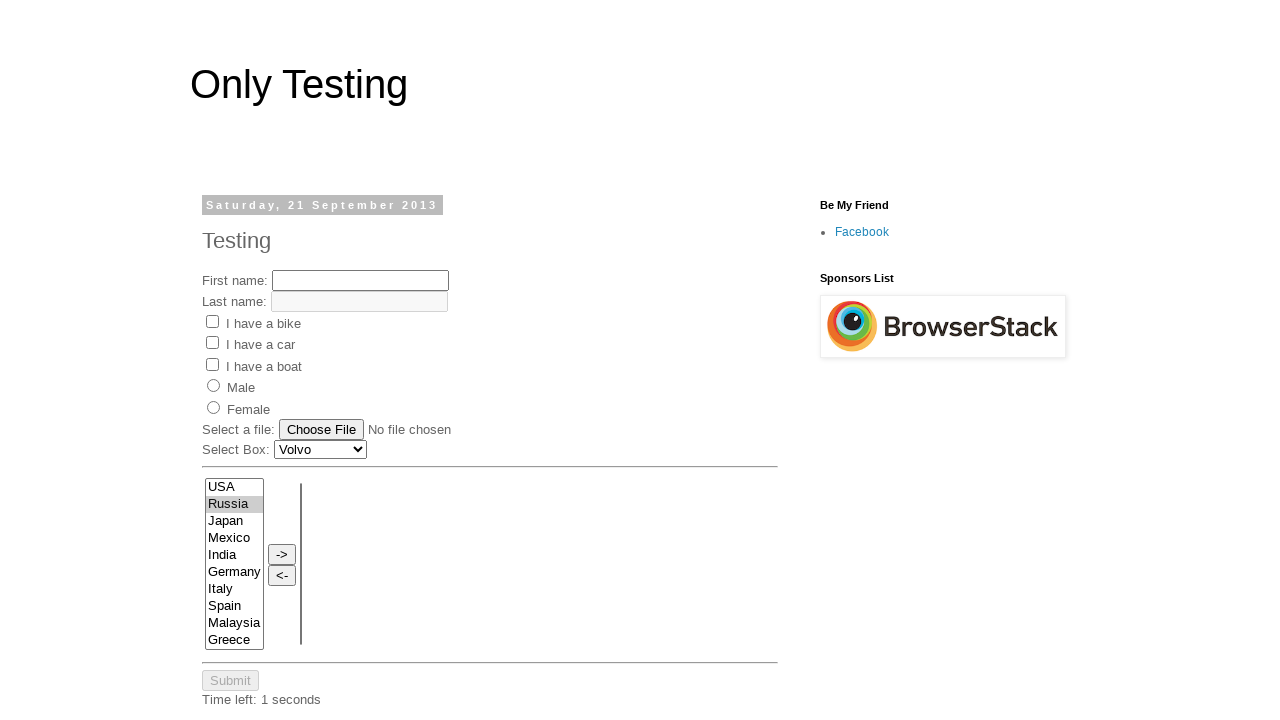

Re-selected both Russia and Japan in multi-select dropdown on select[name='FromLB']
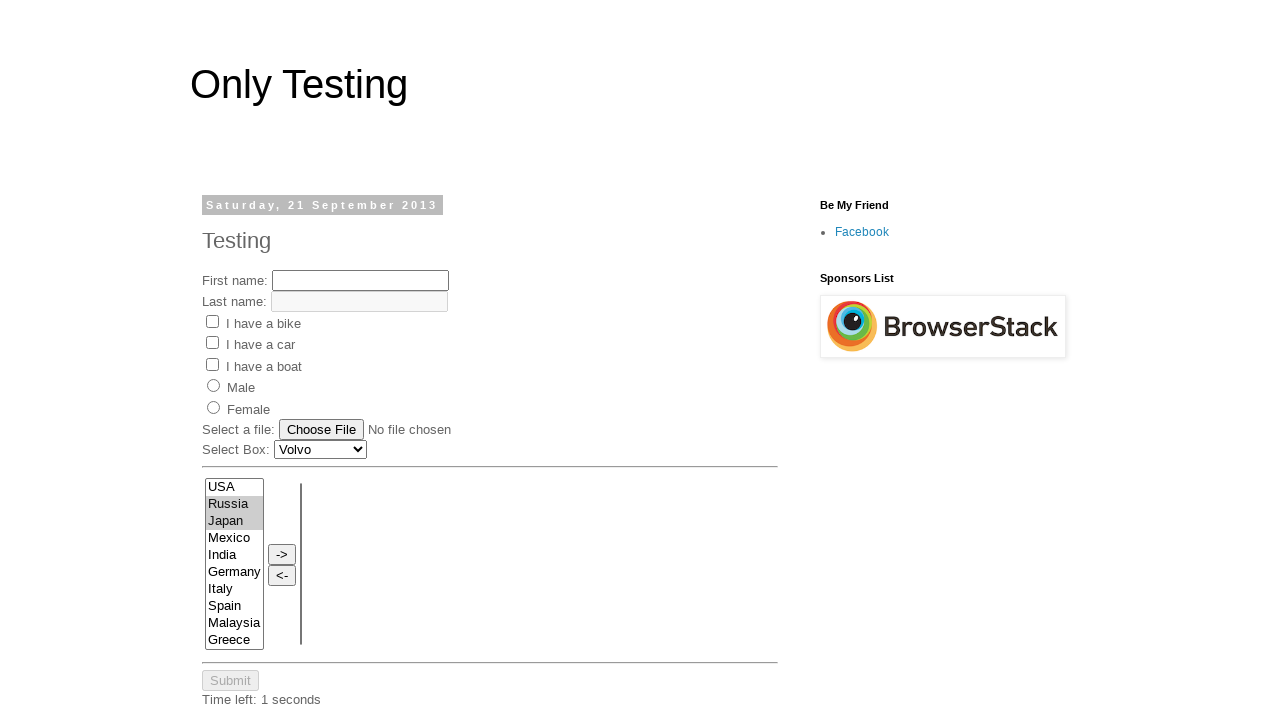

Waited 1 second for re-selection to complete
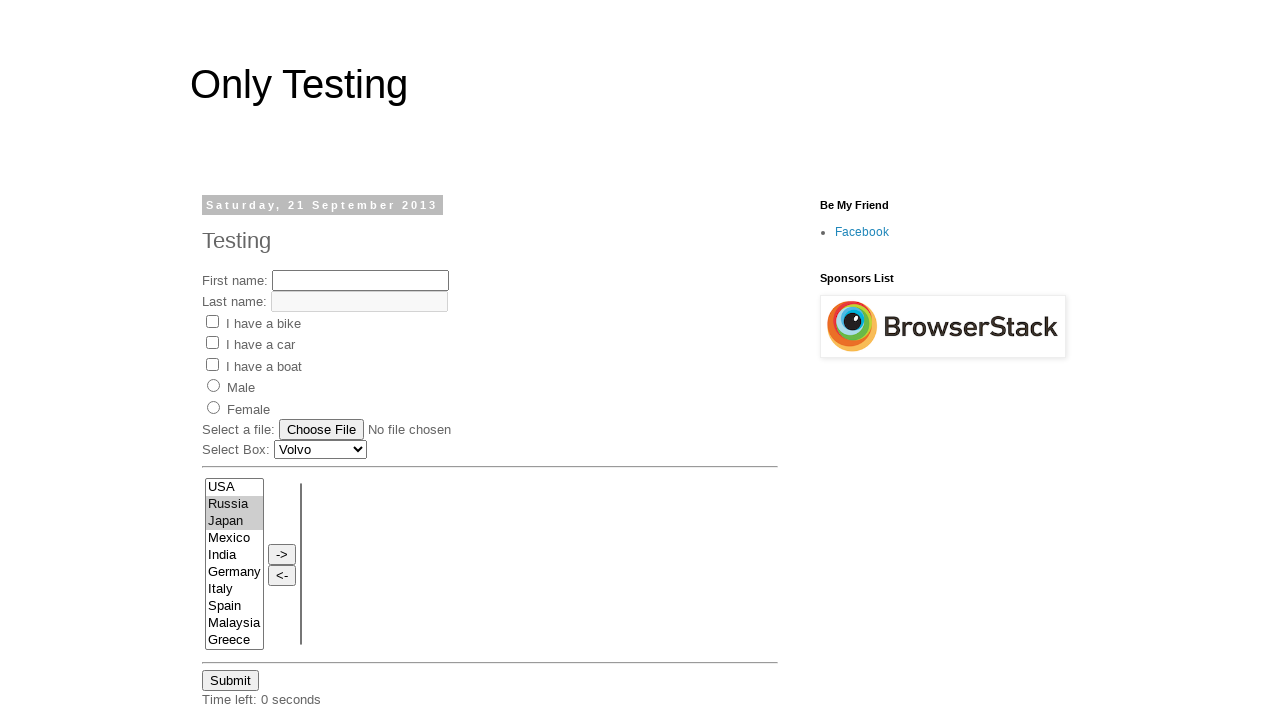

Cleared all selections from multi-select dropdown on select[name='FromLB']
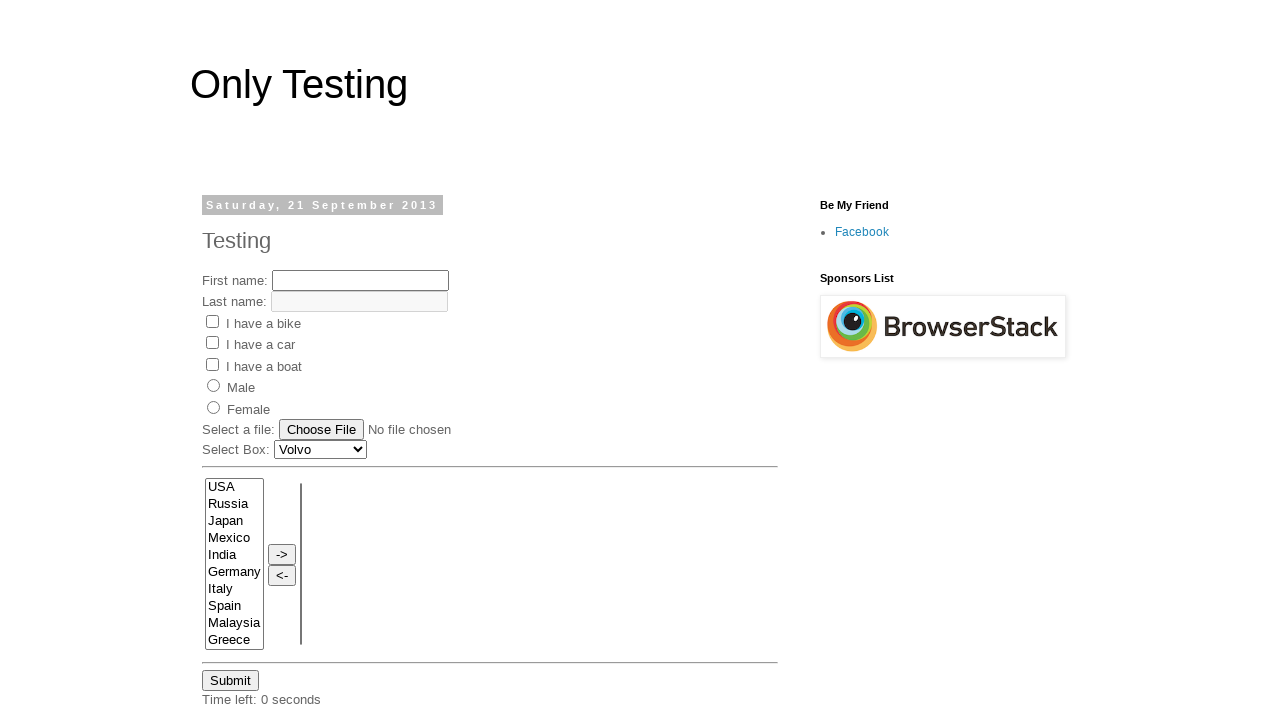

Waited 1 second for selections to be cleared
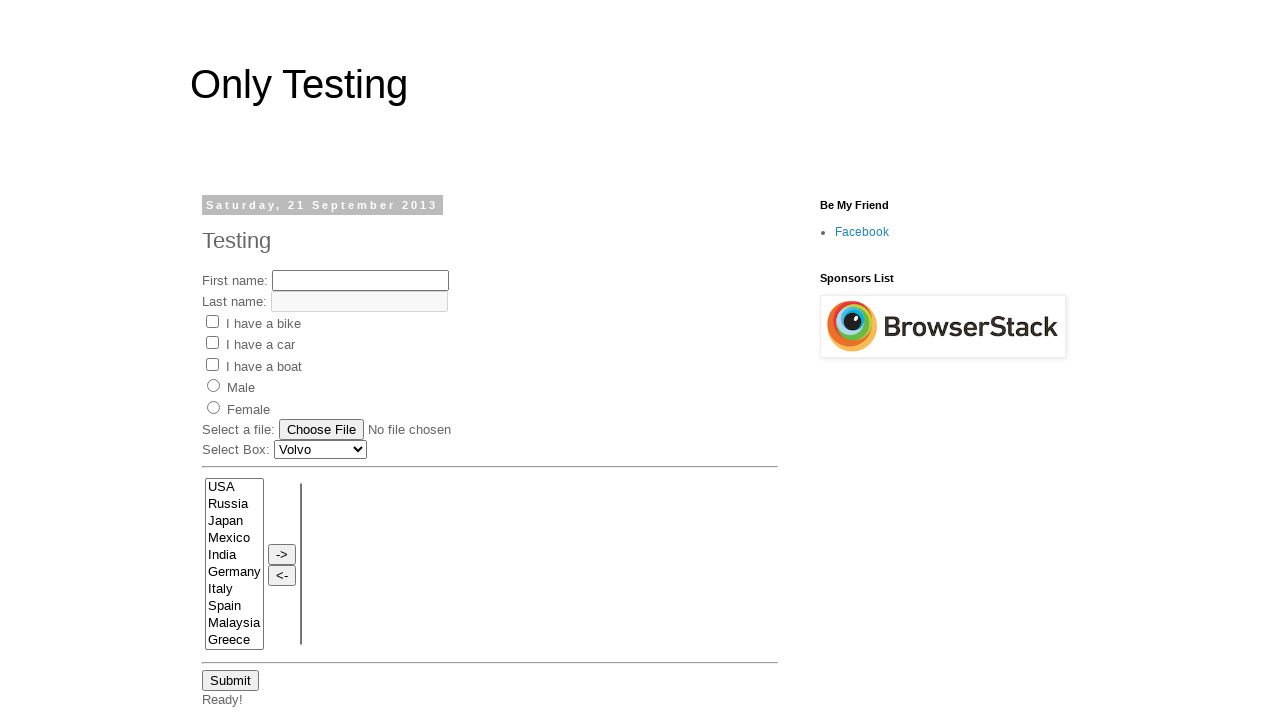

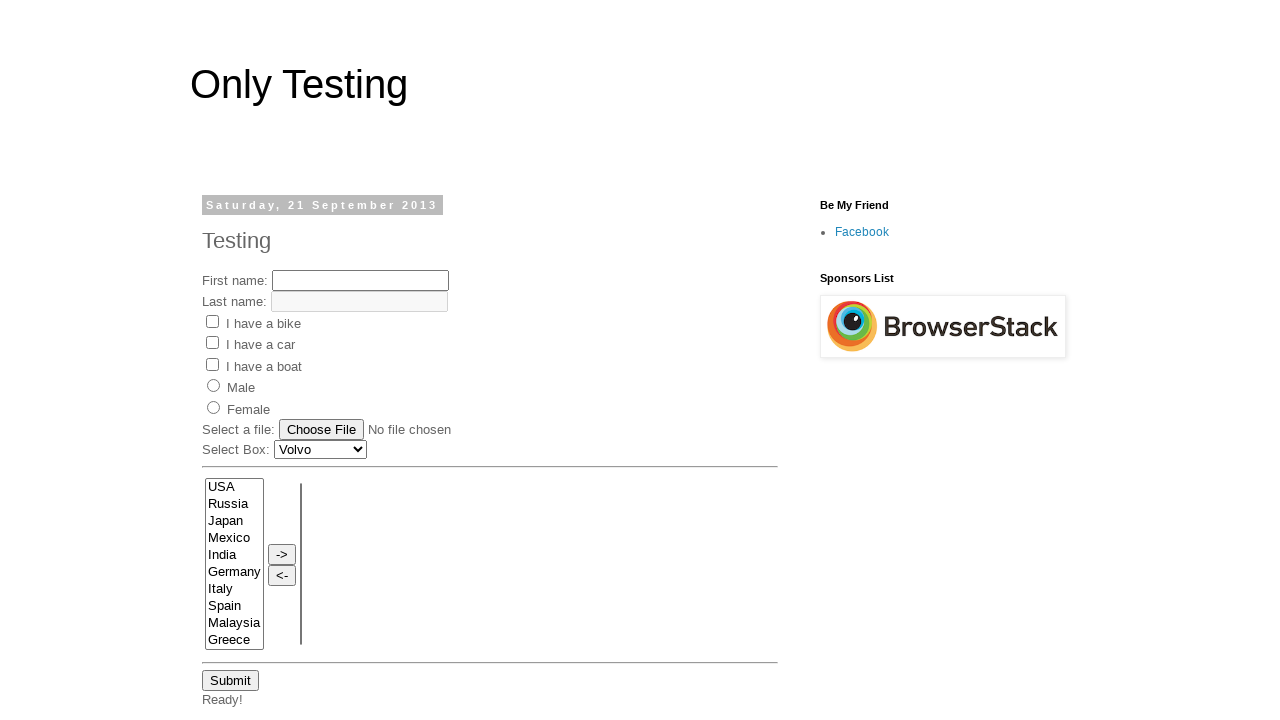